Tests JavaScript prompt alert handling by clicking the JS Prompt button, entering text in the prompt dialog, accepting it, and verifying the result is displayed on the page.

Starting URL: https://the-internet.herokuapp.com/javascript_alerts

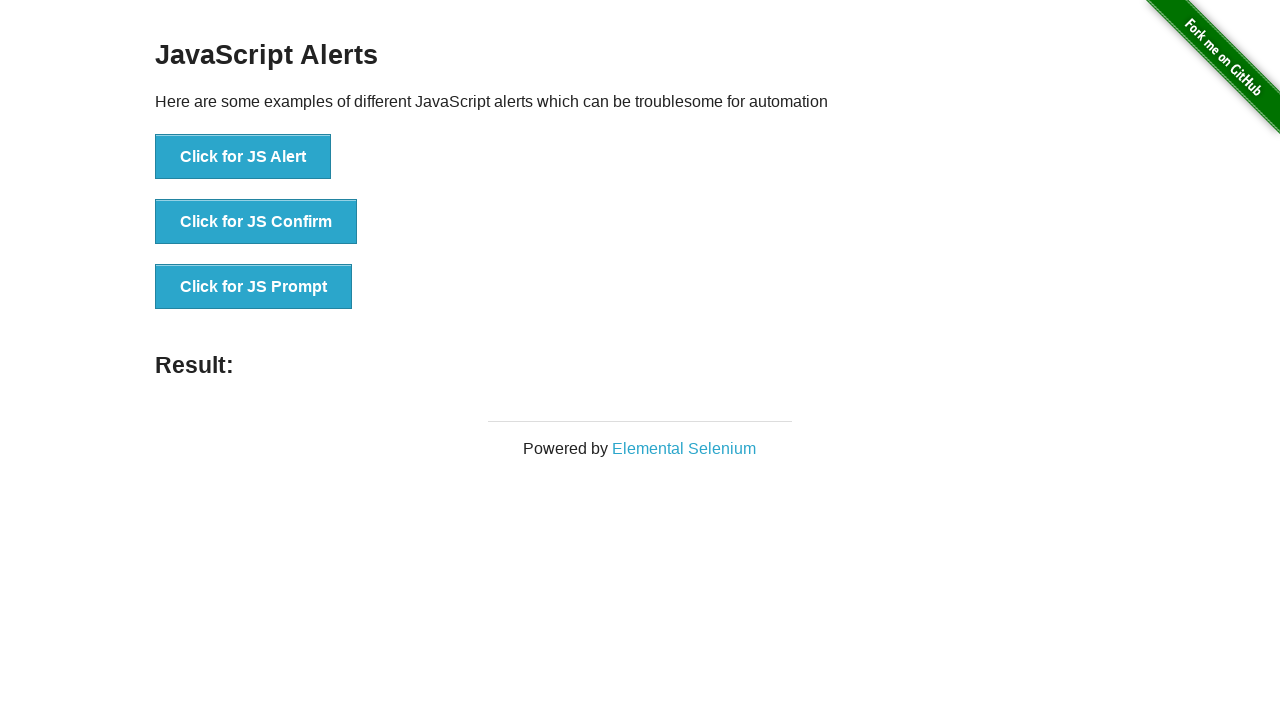

Clicked the JS Prompt button at (254, 287) on button:has-text('Click for JS Prompt')
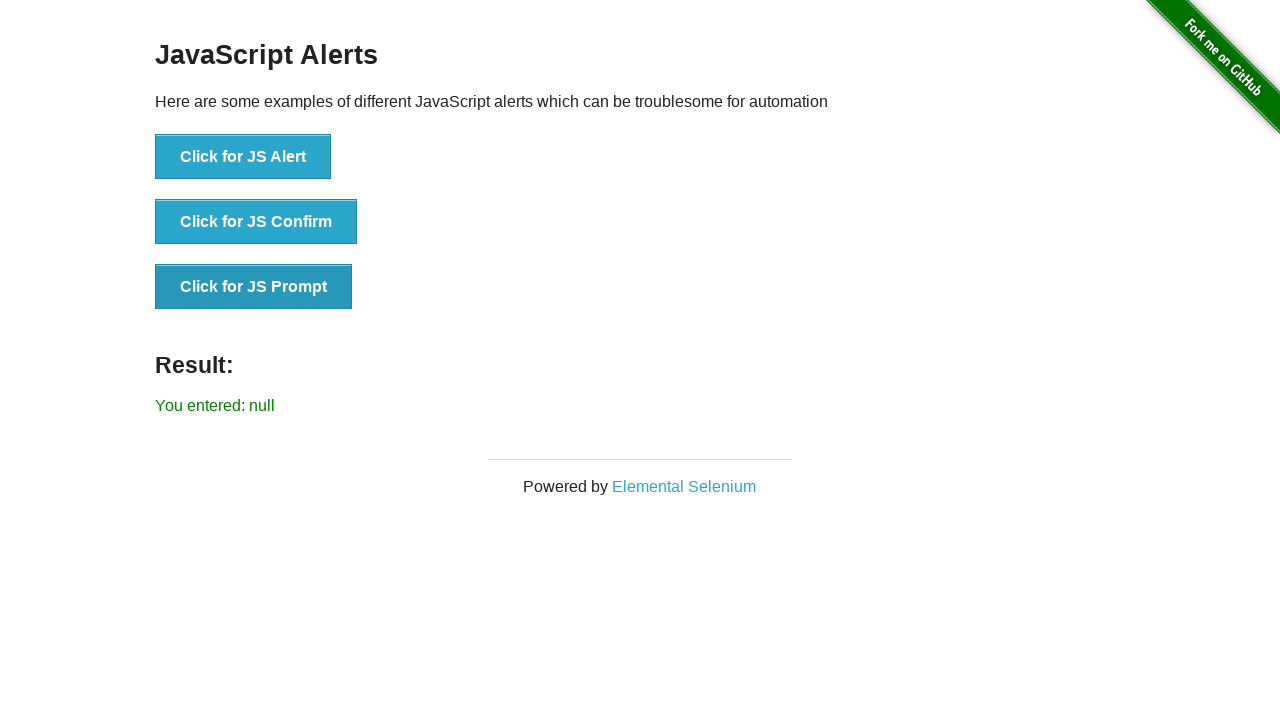

Set up dialog handler to accept prompt with text 'Hello from Playwright Test'
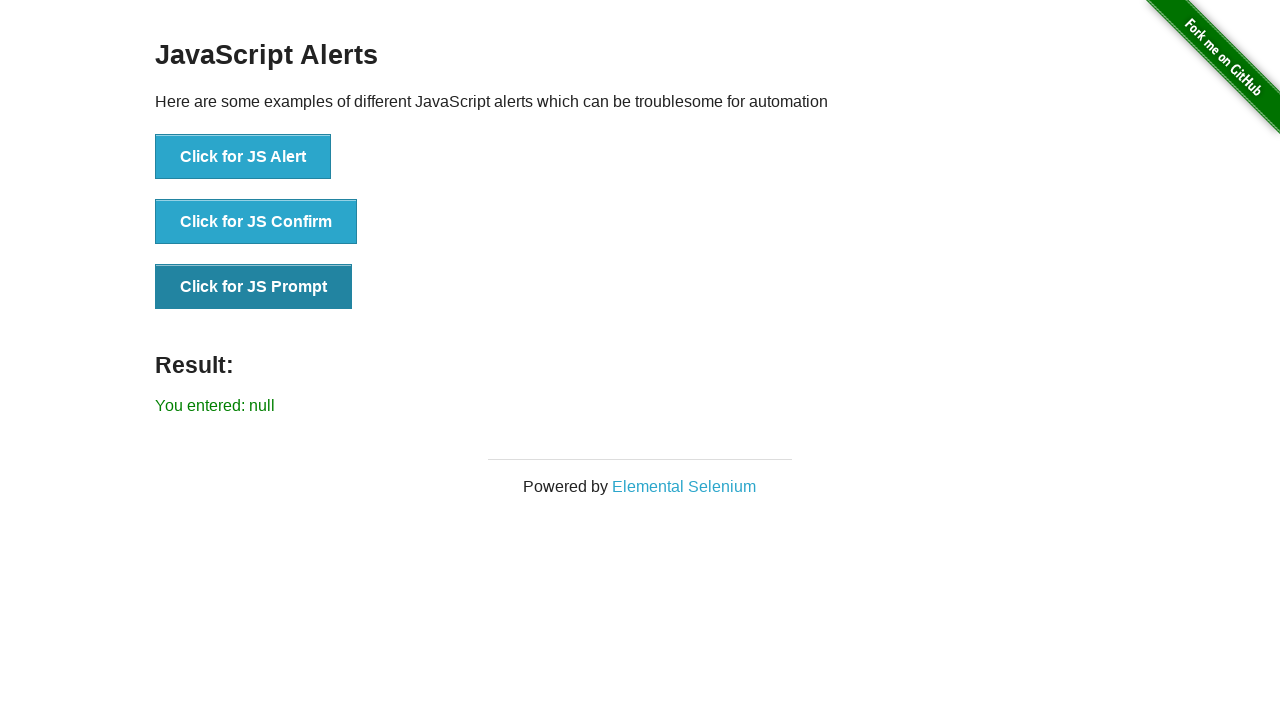

Clicked the JS Prompt button again to trigger the dialog at (254, 287) on button:has-text('Click for JS Prompt')
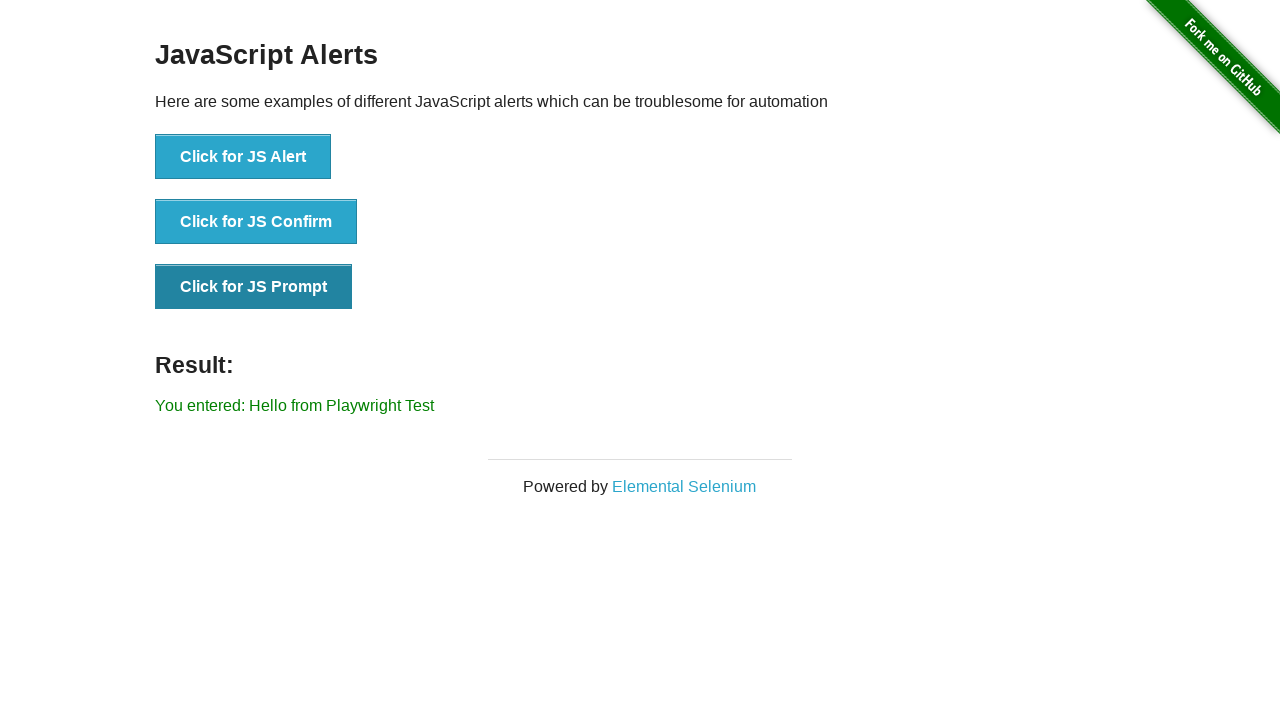

Result text appeared on the page after accepting the prompt
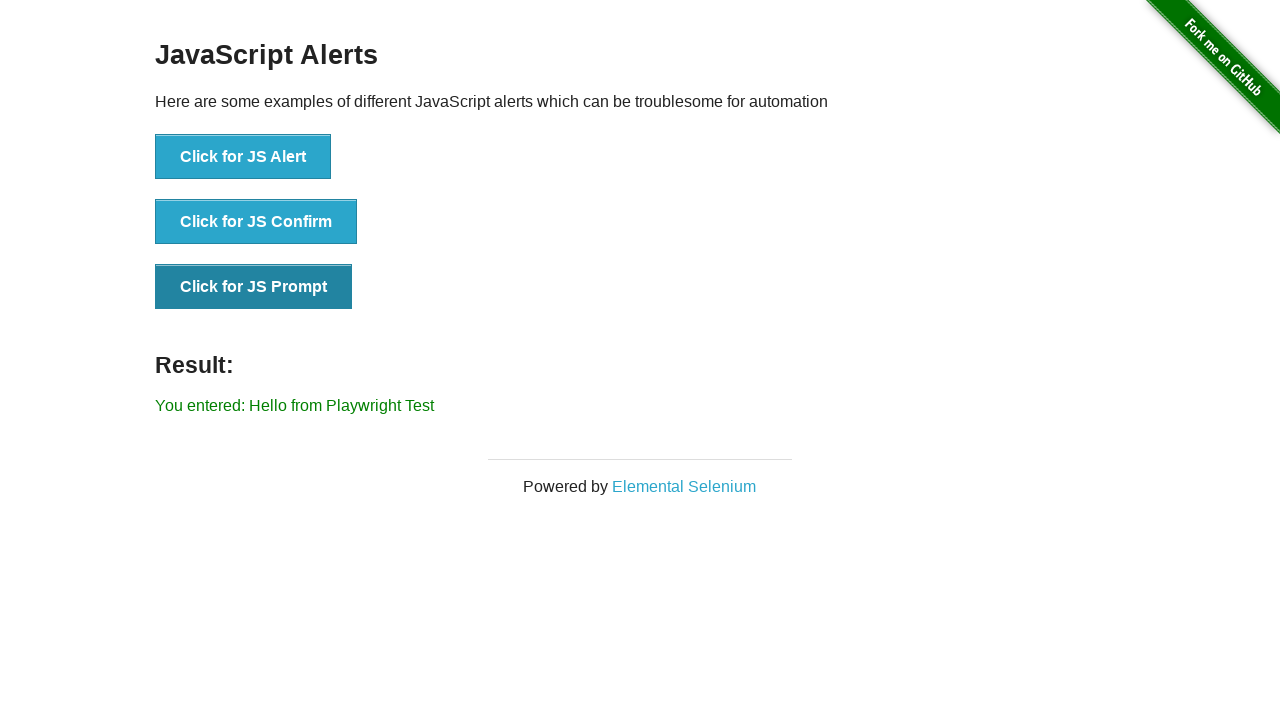

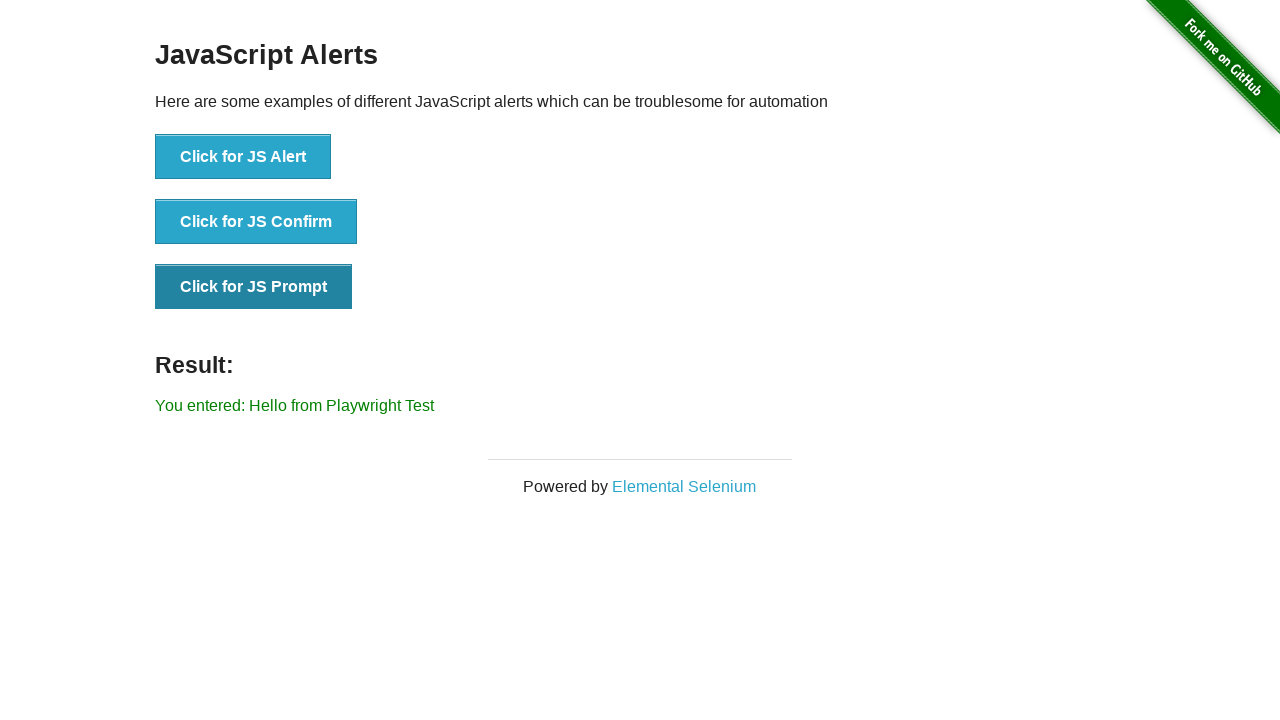